Tests multiple window handling by clicking a link that opens a new window, switching to the child window to verify its content, then switching back to the parent window to verify its content.

Starting URL: http://the-internet.herokuapp.com

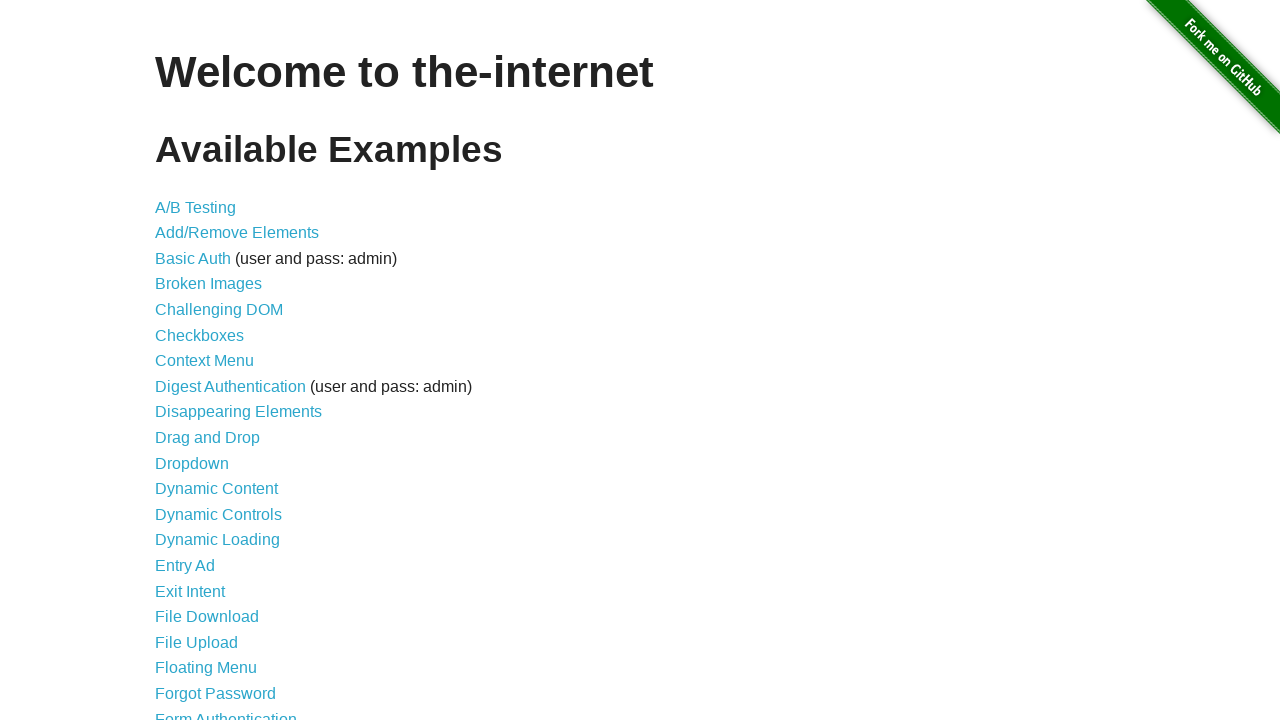

Clicked 'Multiple Windows' link at (218, 369) on text=Multiple Windows
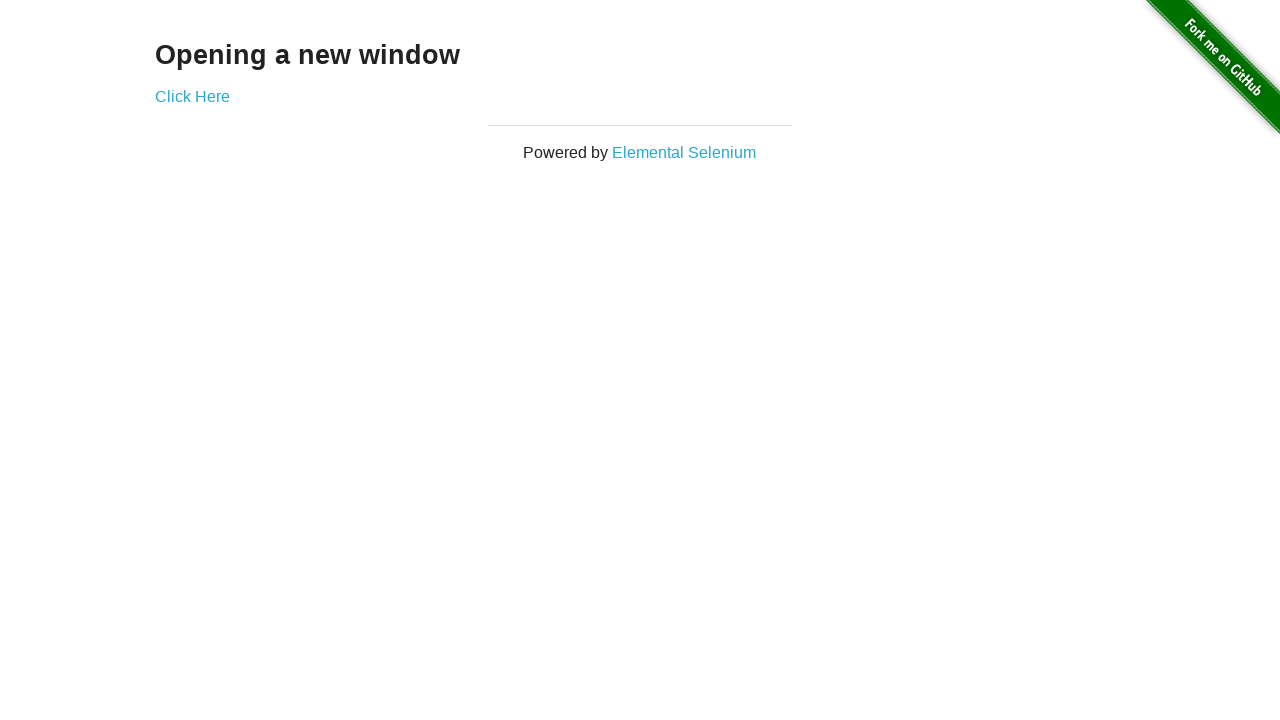

Clicked 'Click Here' link to open new window at (192, 96) on text=Click Here
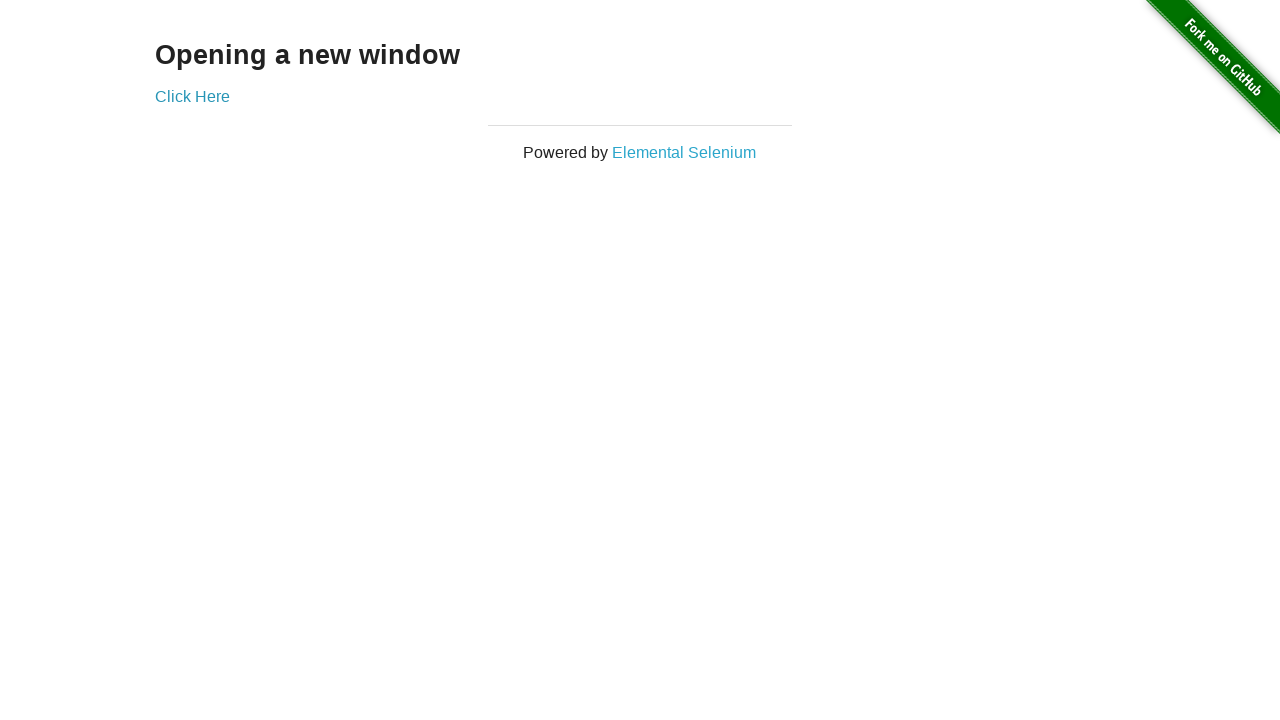

Obtained reference to child window
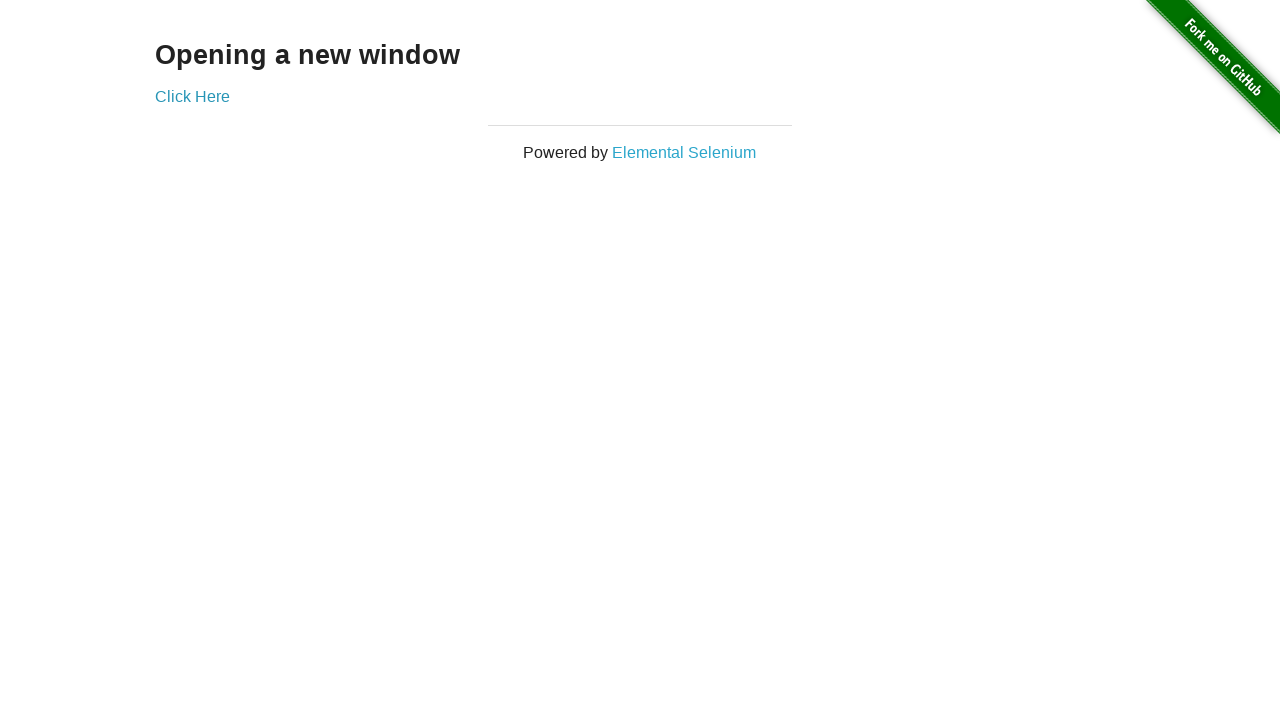

Child window loaded and example element found
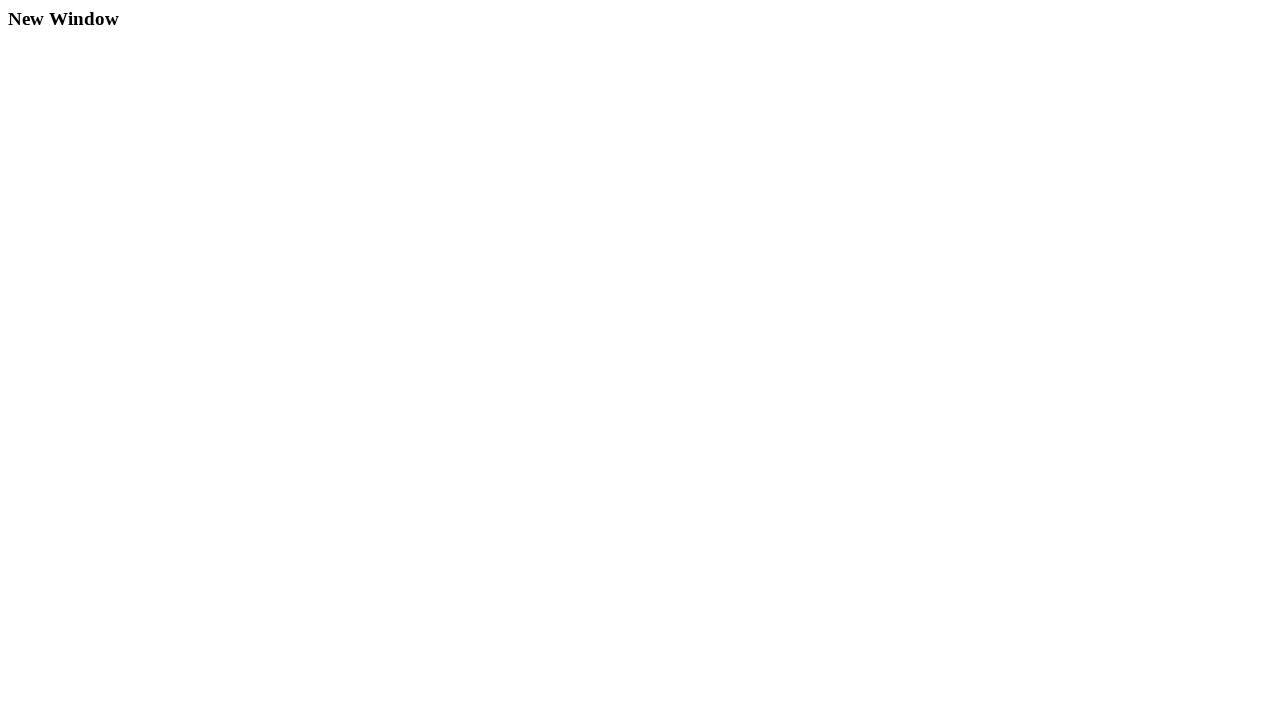

Retrieved child window text content: 
  New Window

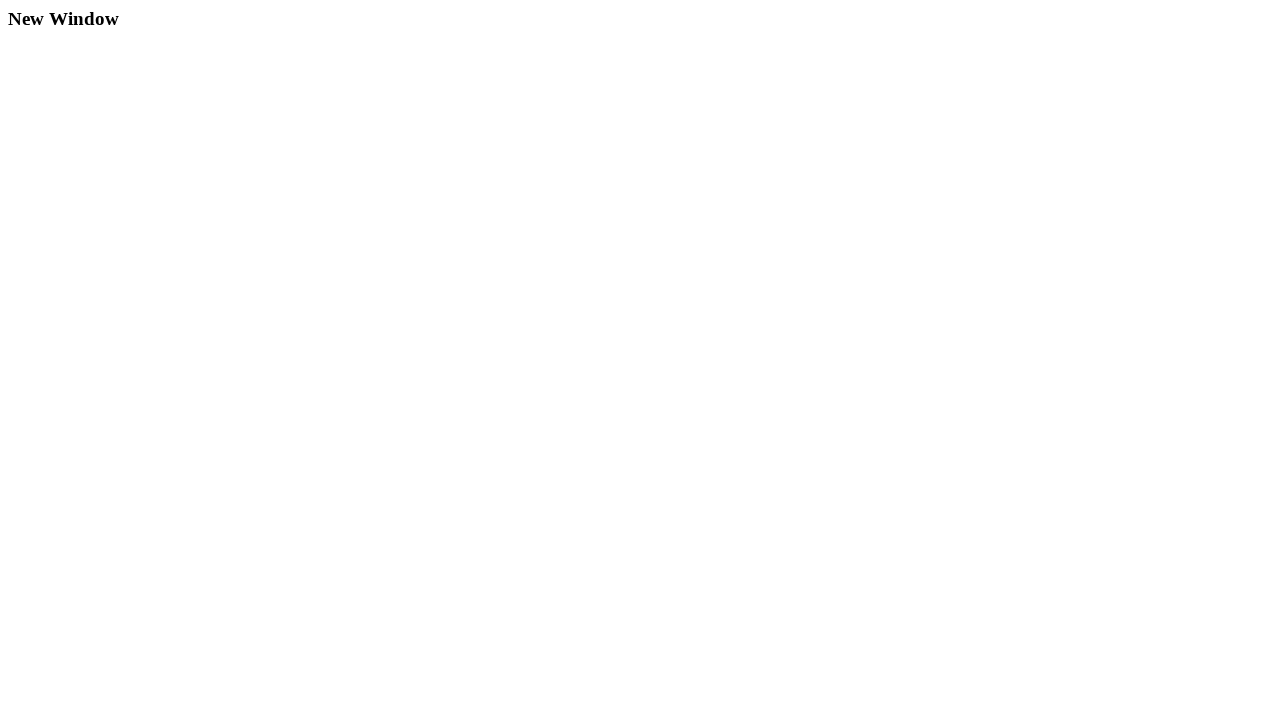

Retrieved parent window text content: Opening a new window
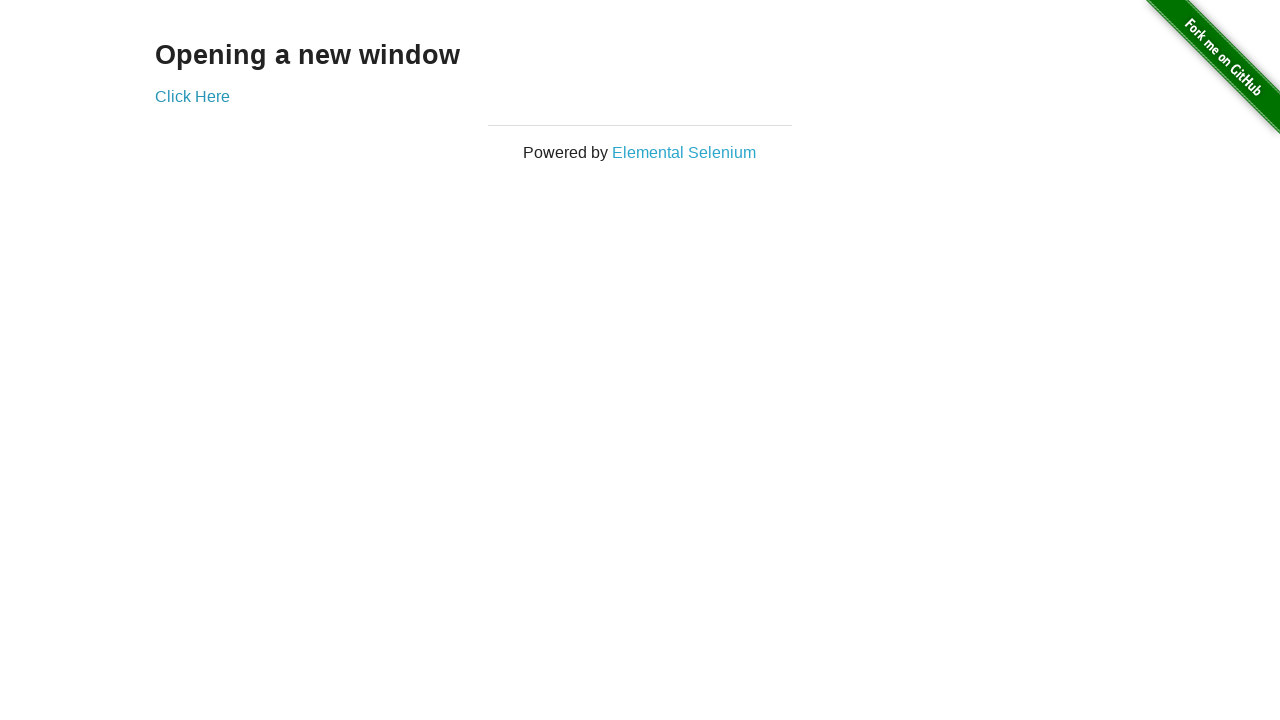

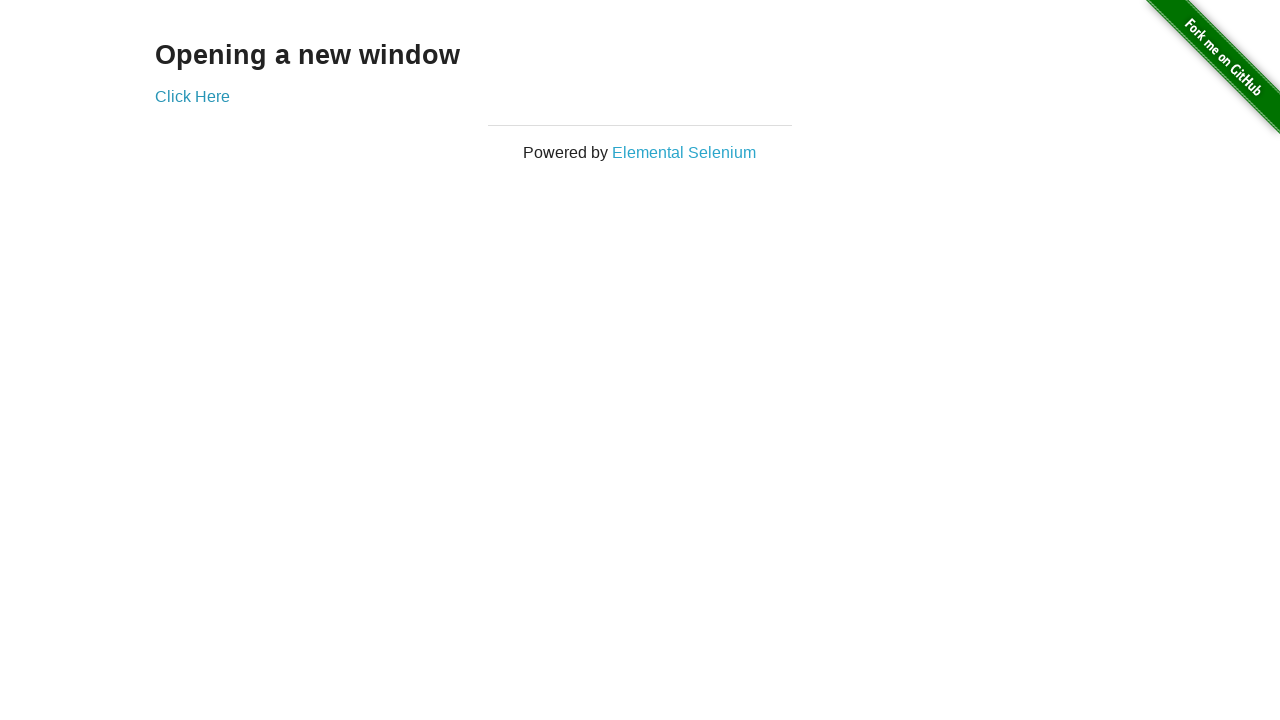